Opens multiple links from the footer section in new tabs and iterates through each tab to get the page titles

Starting URL: https://www.rahulshettyacademy.com/AutomationPractice/

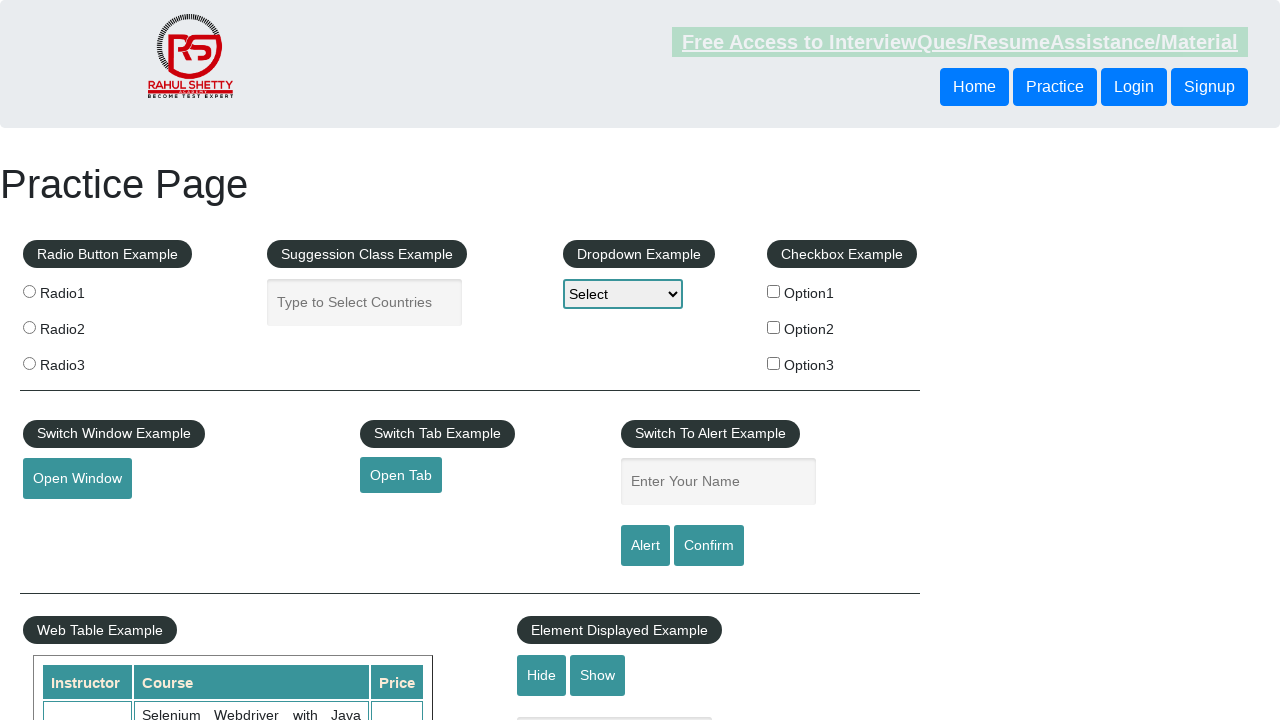

Counted total links on page
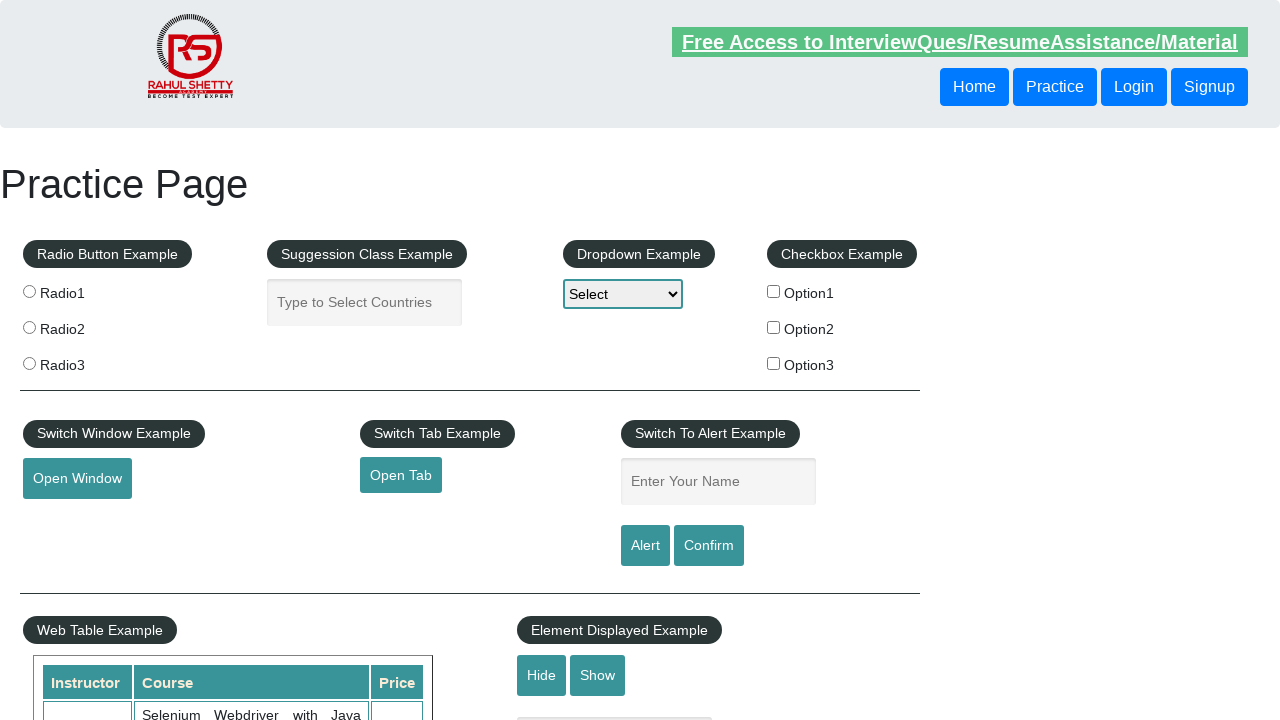

Located footer section
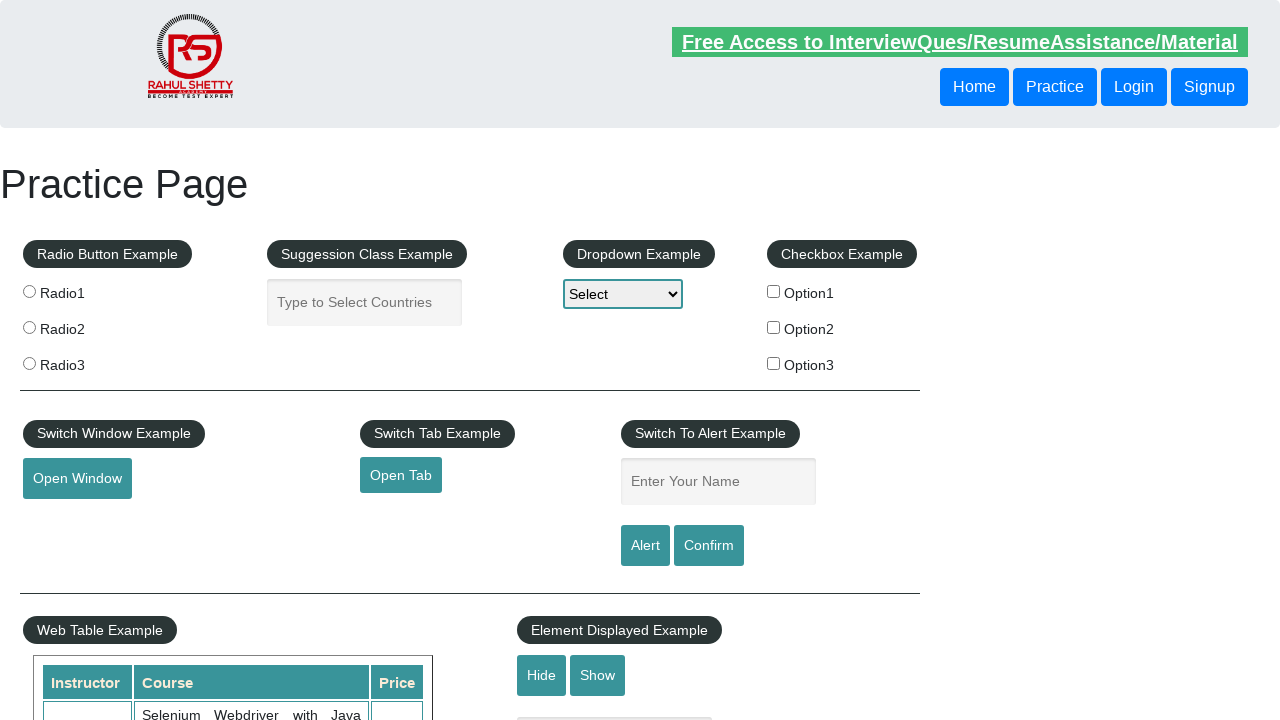

Counted links in footer section
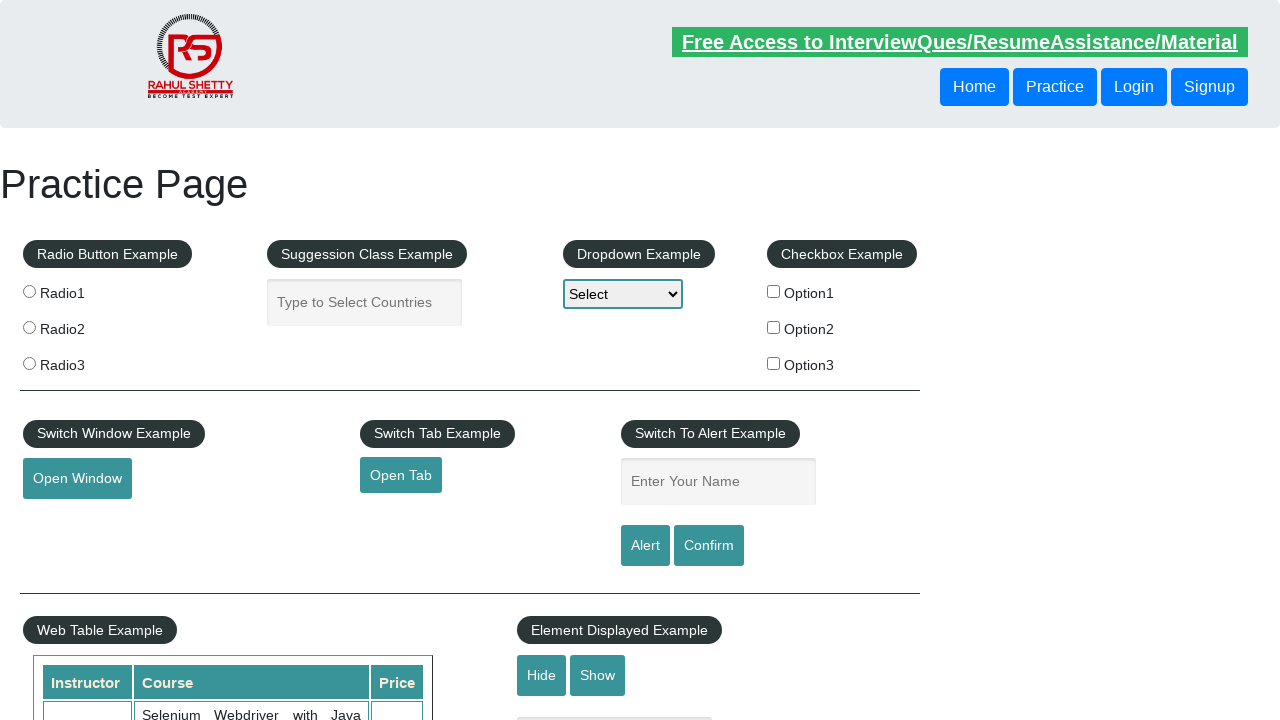

Located first column in footer
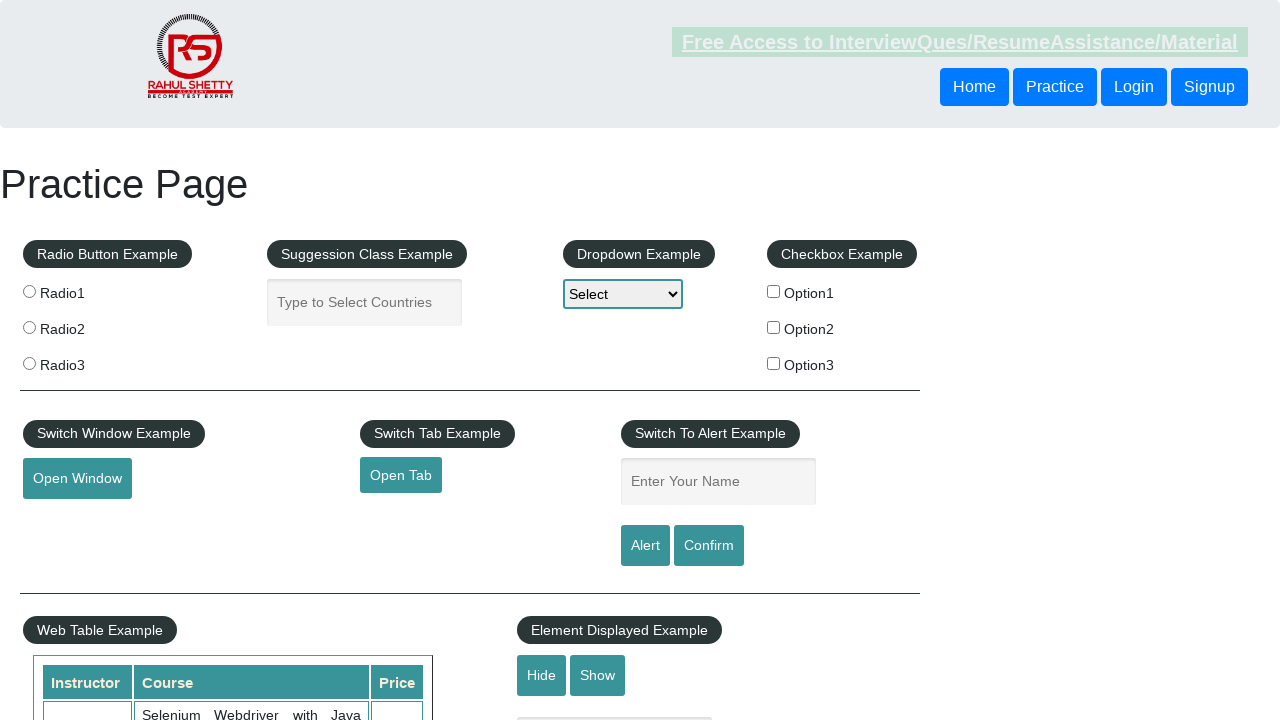

Counted links in first footer column
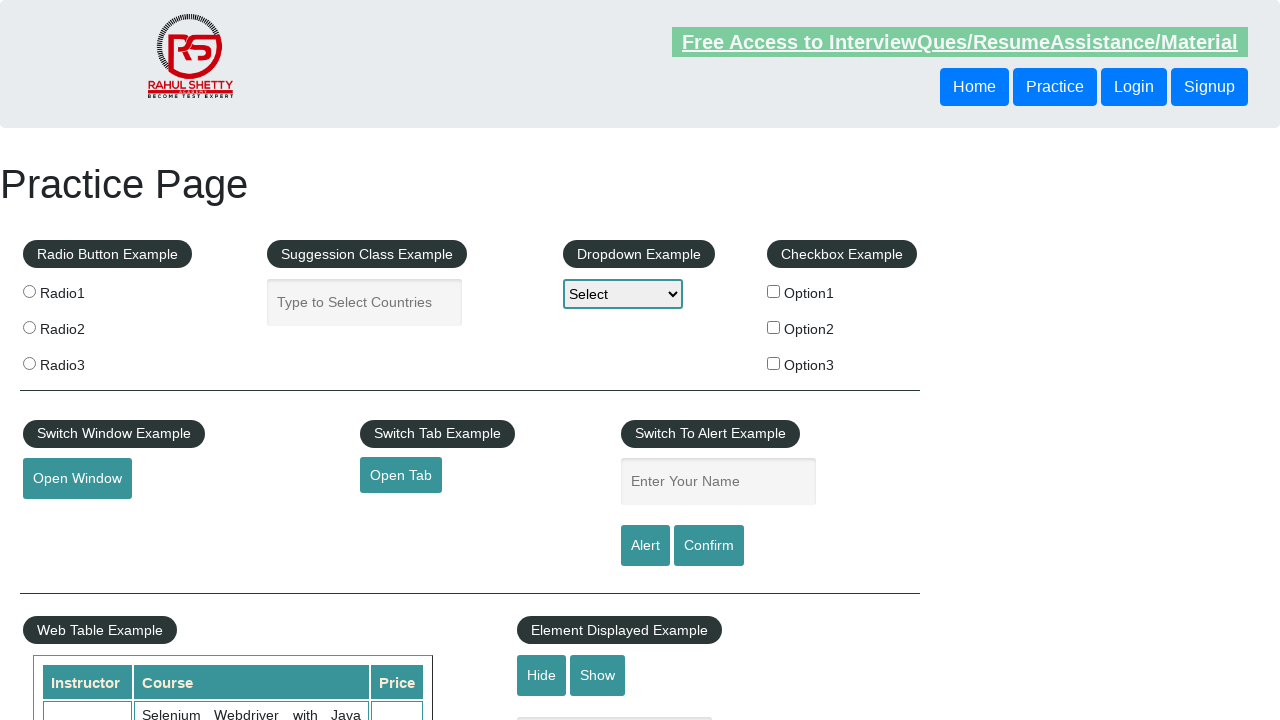

Retrieved link element at index 1
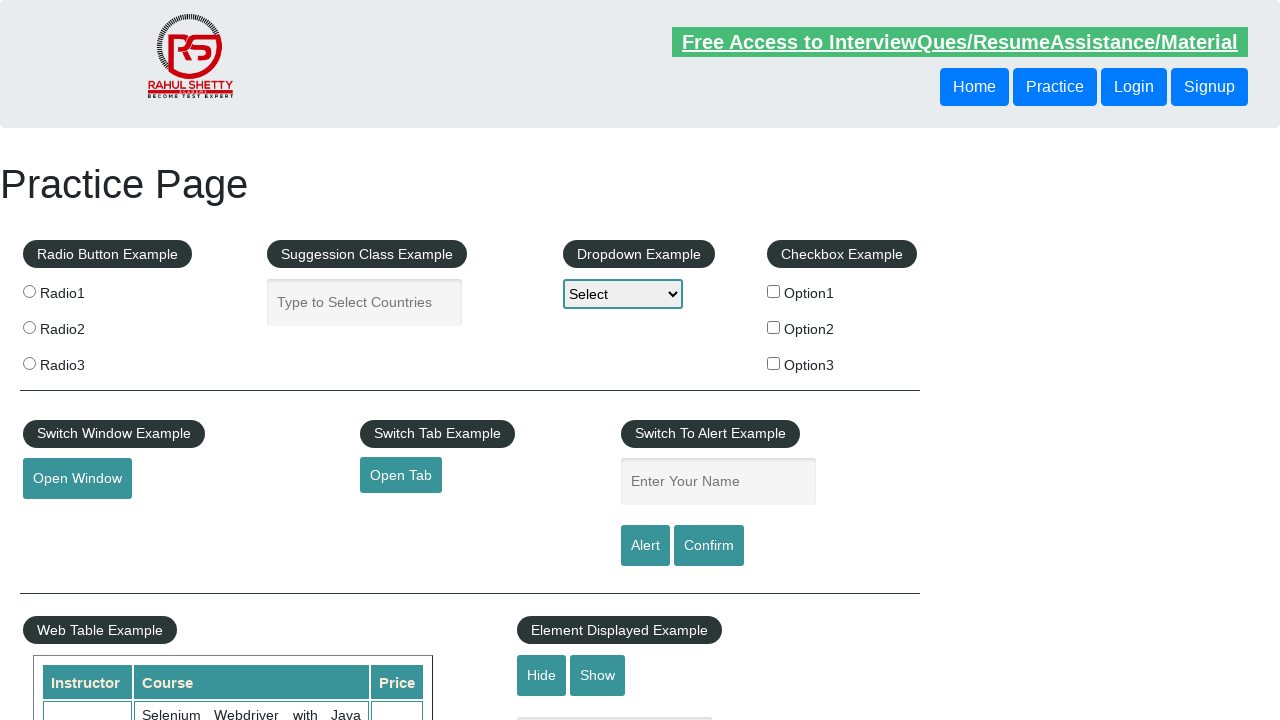

Opened link 1 in new tab using Ctrl+click at (68, 520) on #gf-BIG >> xpath=//table/tbody/tr/td[1]/ul >> a >> nth=1
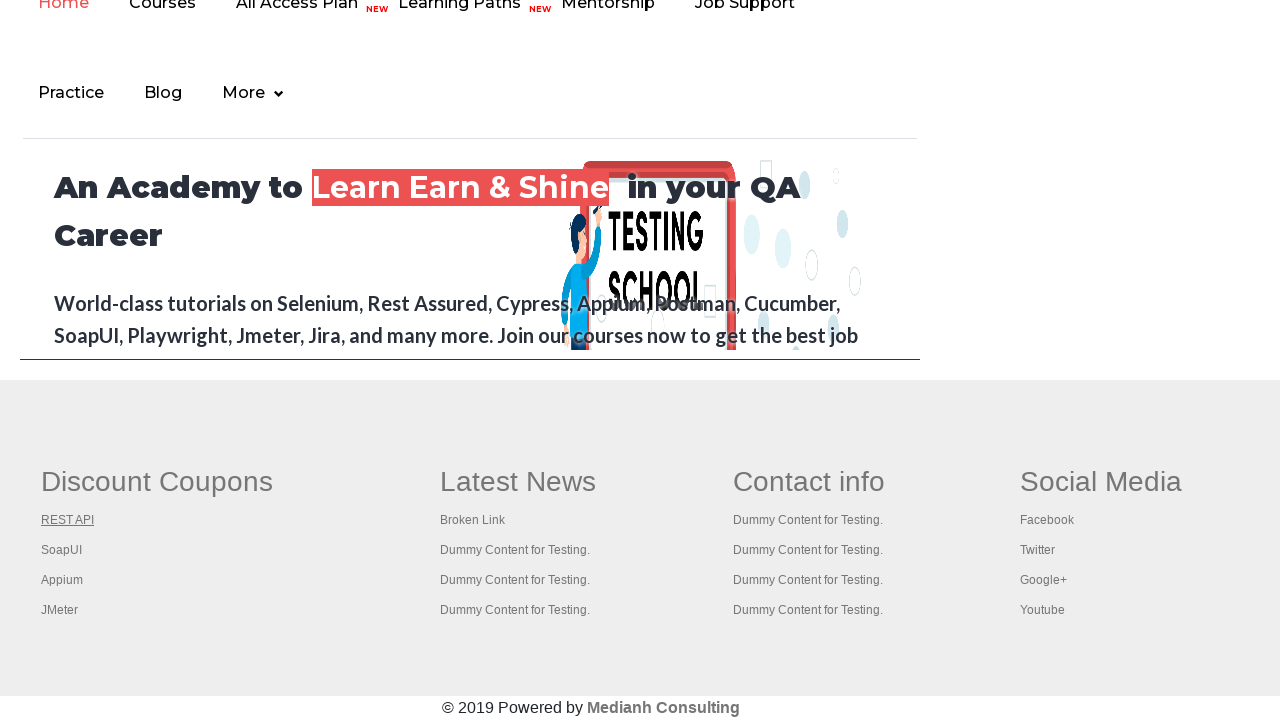

Waited 2 seconds before opening next tab
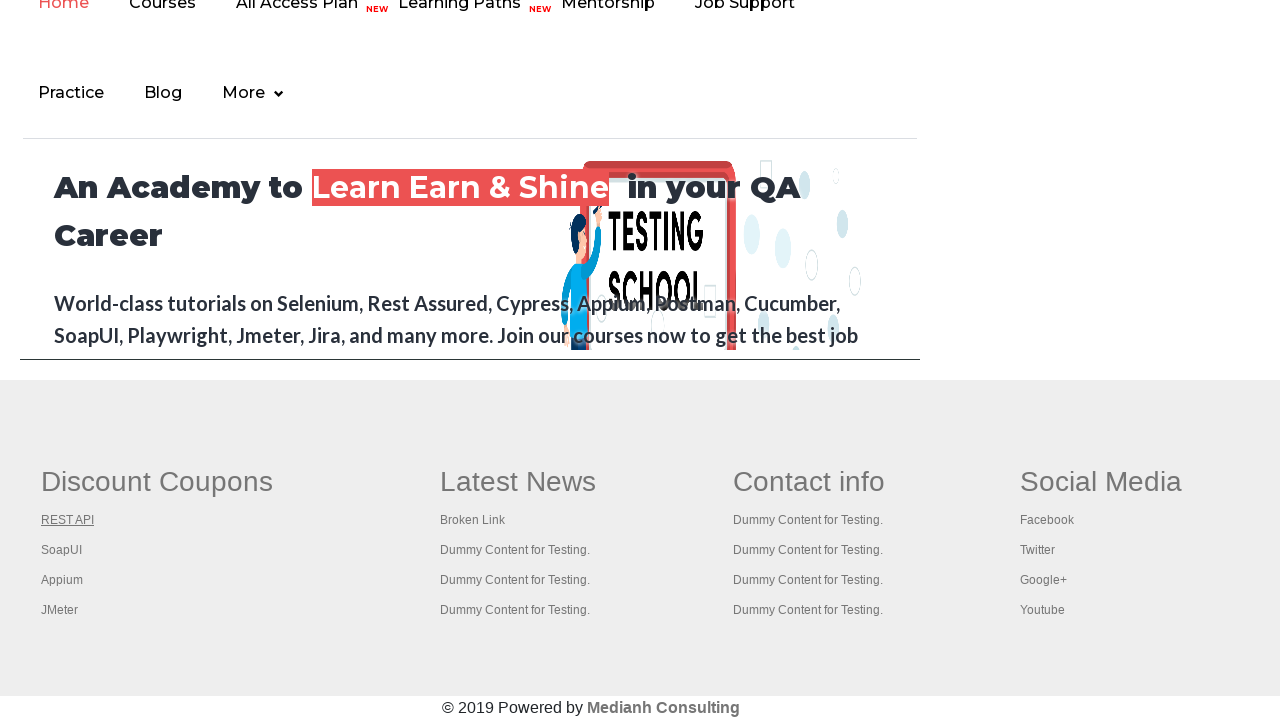

Retrieved link element at index 2
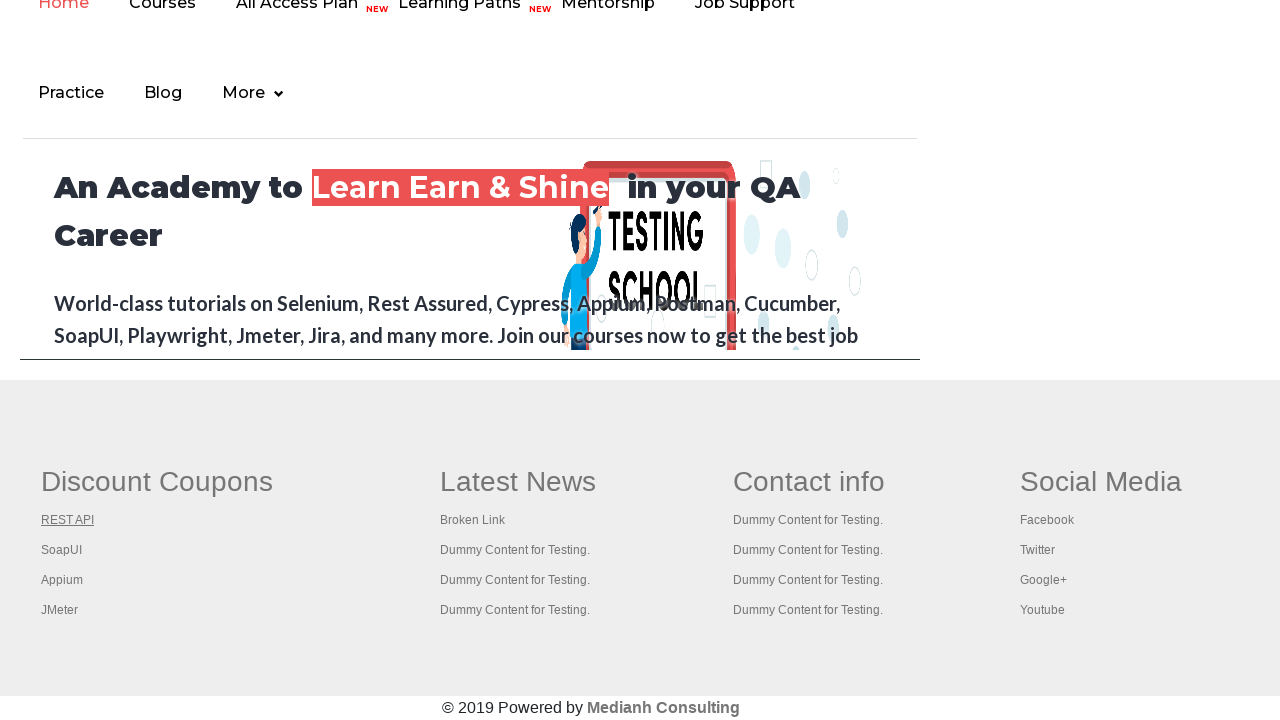

Opened link 2 in new tab using Ctrl+click at (62, 550) on #gf-BIG >> xpath=//table/tbody/tr/td[1]/ul >> a >> nth=2
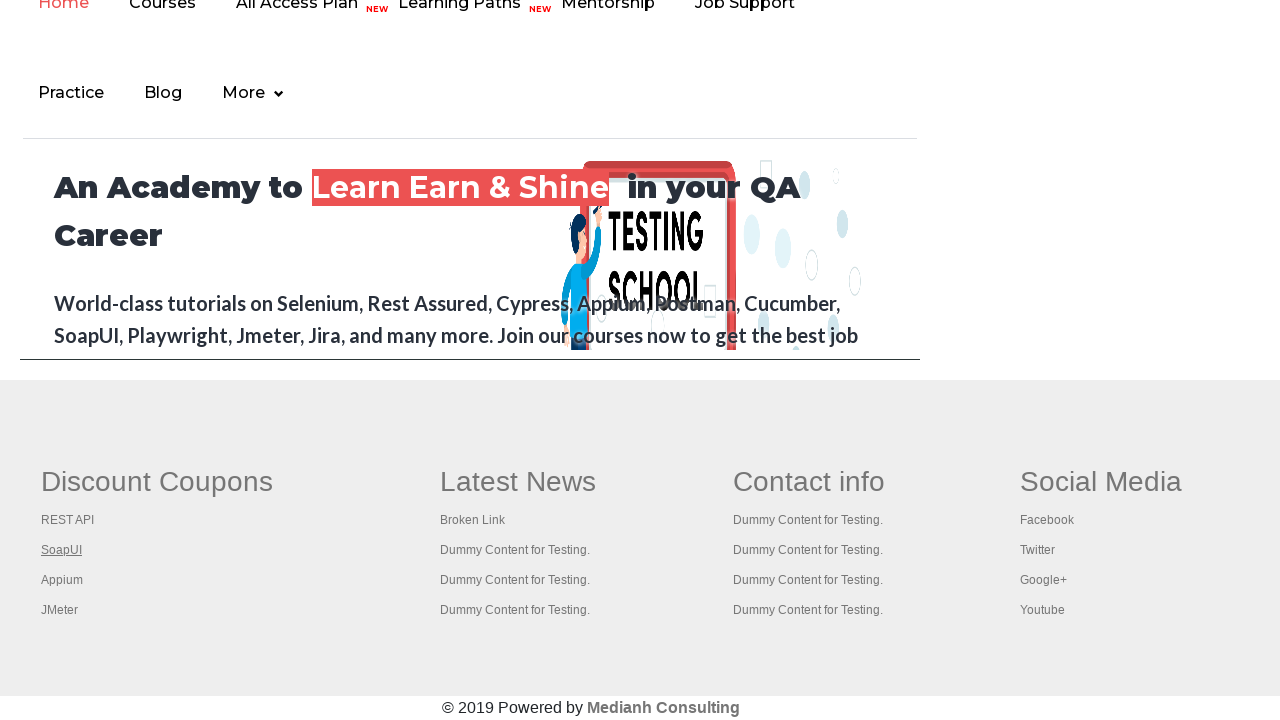

Waited 2 seconds before opening next tab
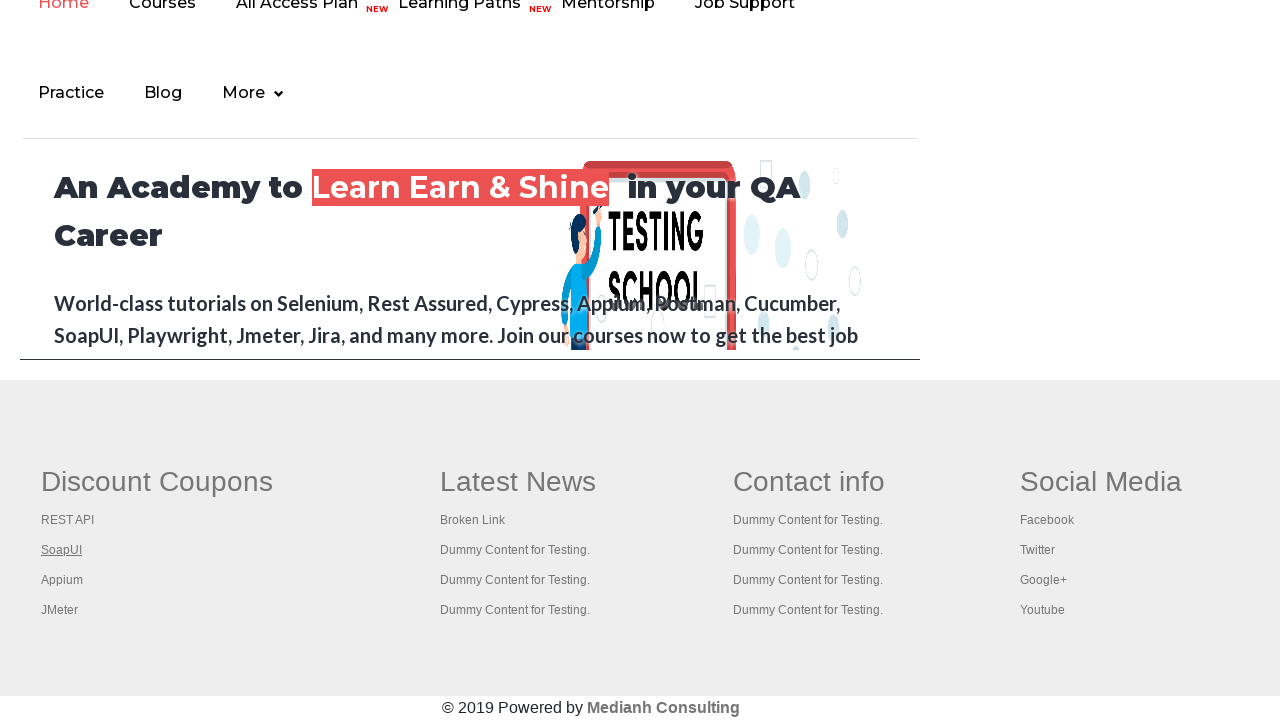

Retrieved link element at index 3
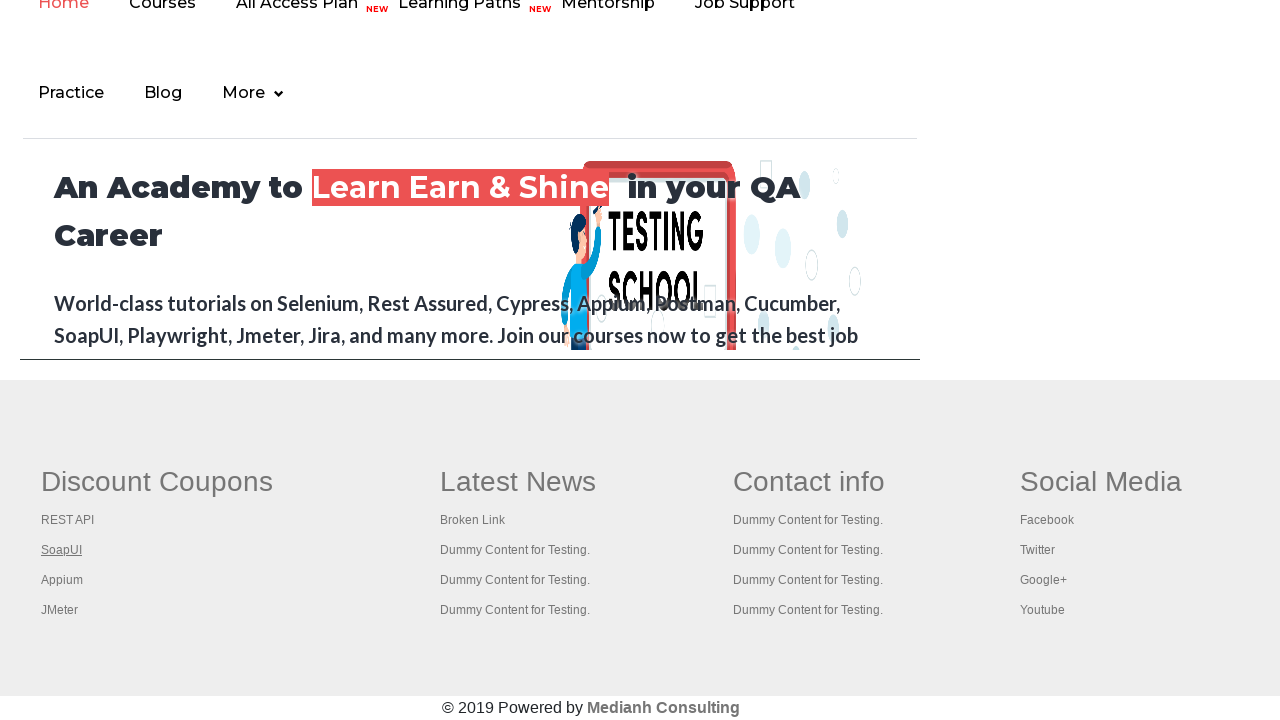

Opened link 3 in new tab using Ctrl+click at (62, 580) on #gf-BIG >> xpath=//table/tbody/tr/td[1]/ul >> a >> nth=3
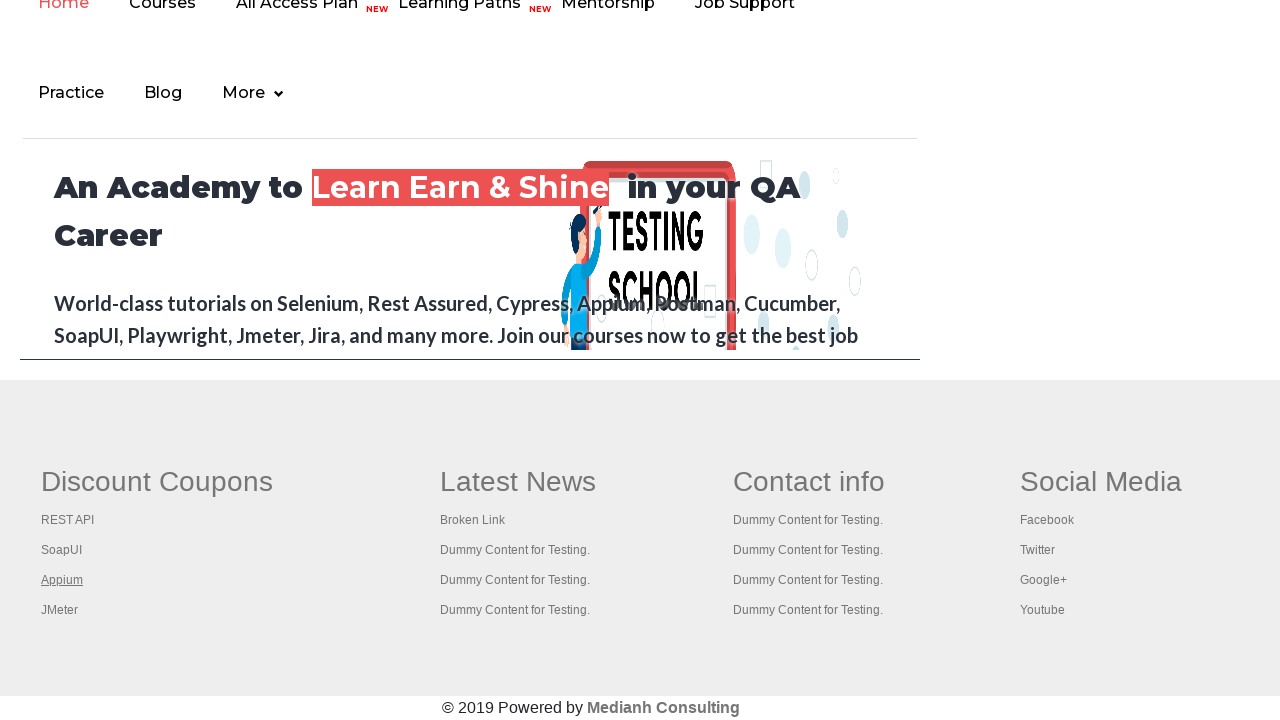

Waited 2 seconds before opening next tab
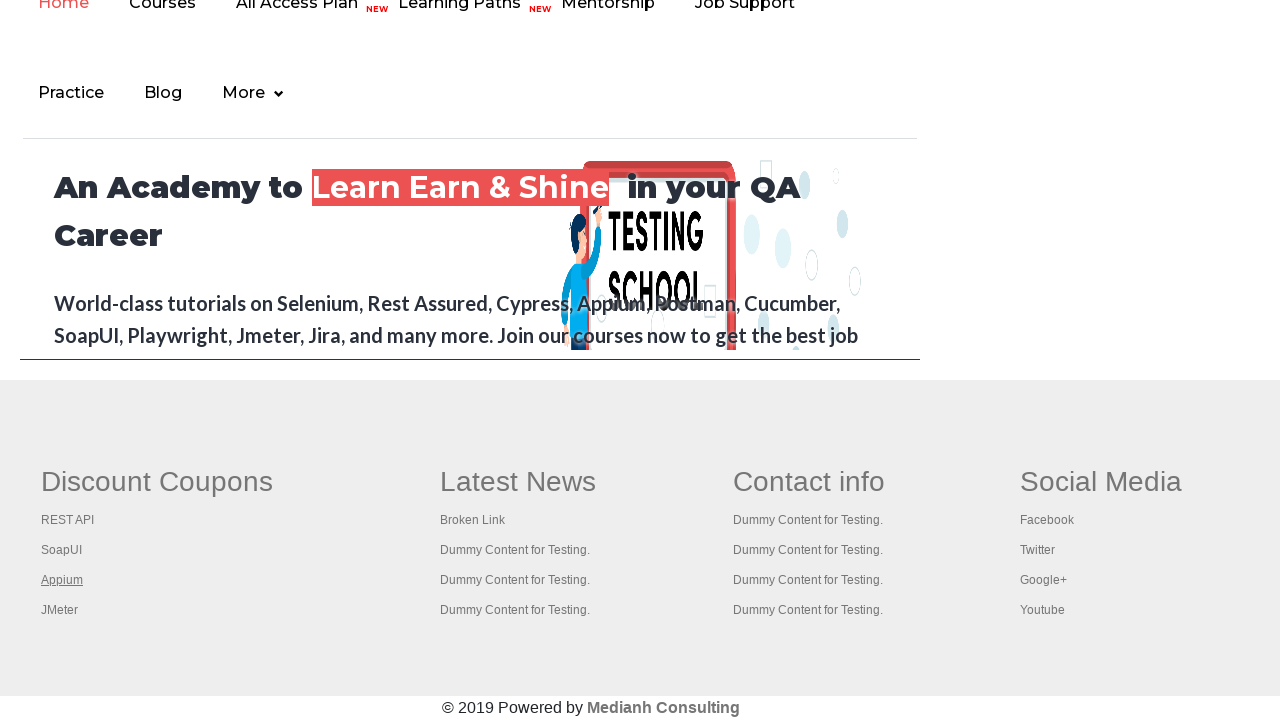

Retrieved link element at index 4
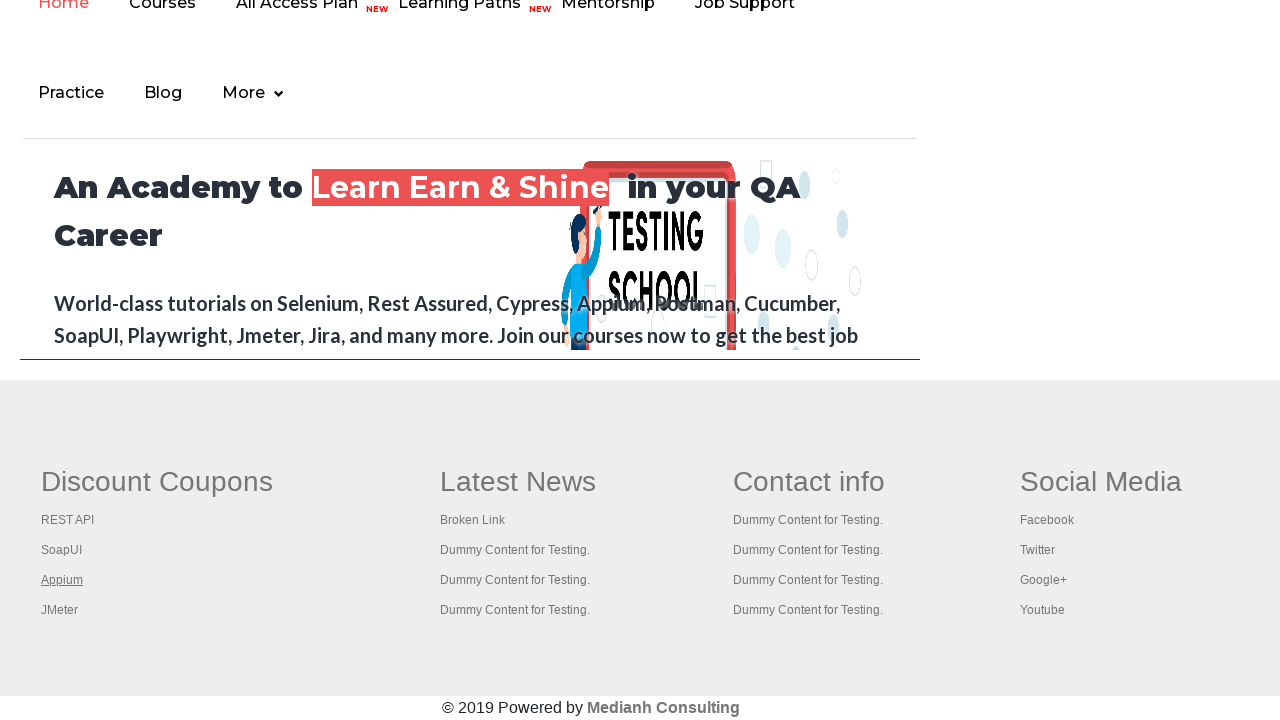

Opened link 4 in new tab using Ctrl+click at (60, 610) on #gf-BIG >> xpath=//table/tbody/tr/td[1]/ul >> a >> nth=4
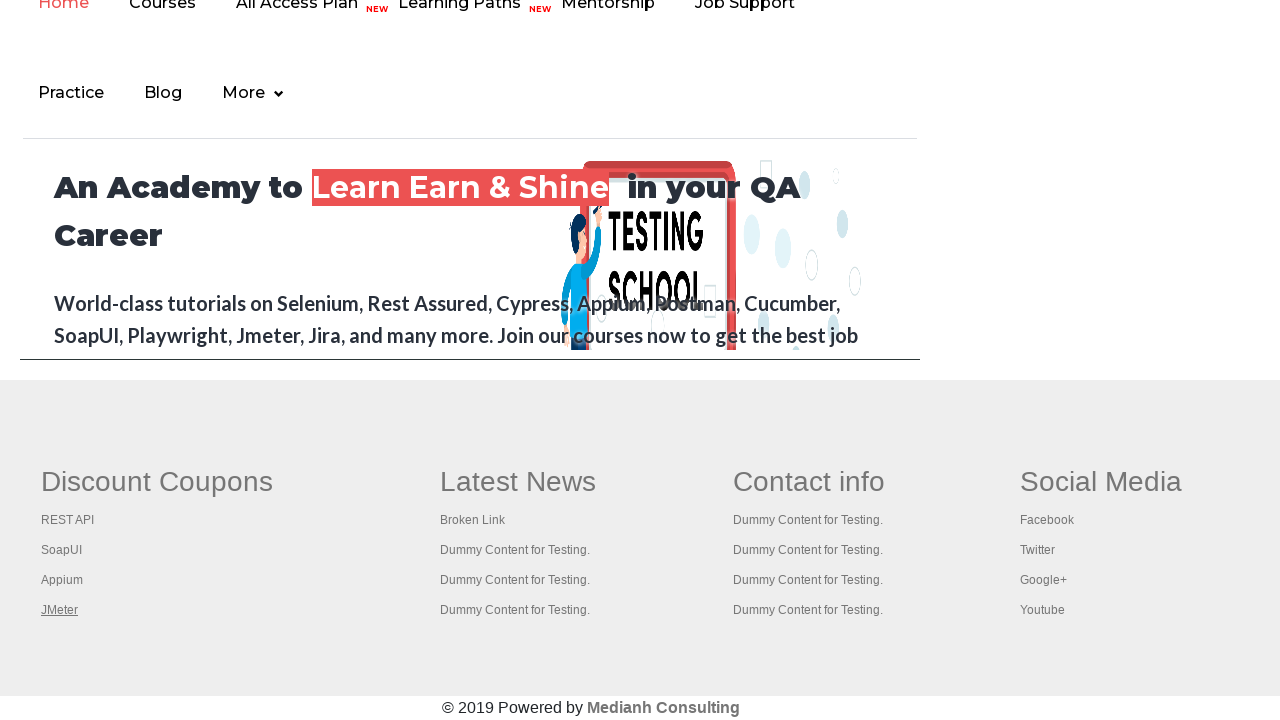

Waited 2 seconds before opening next tab
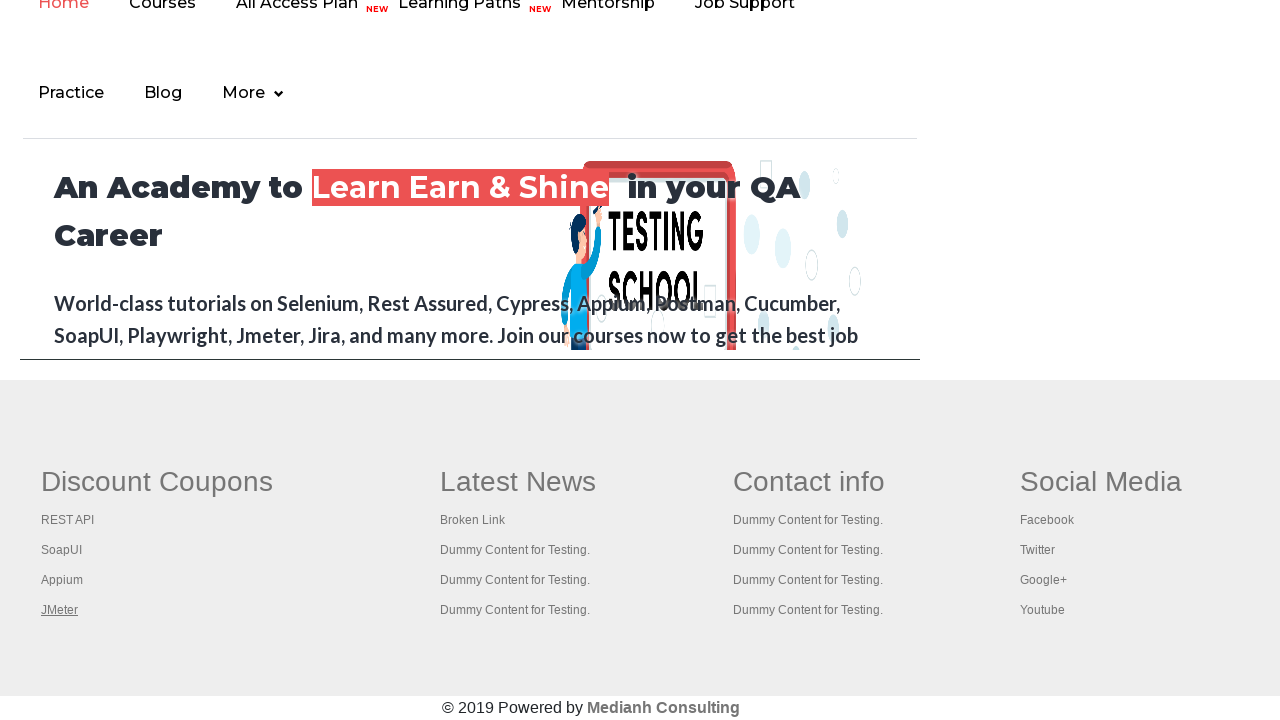

Retrieved all open pages/tabs from browser context
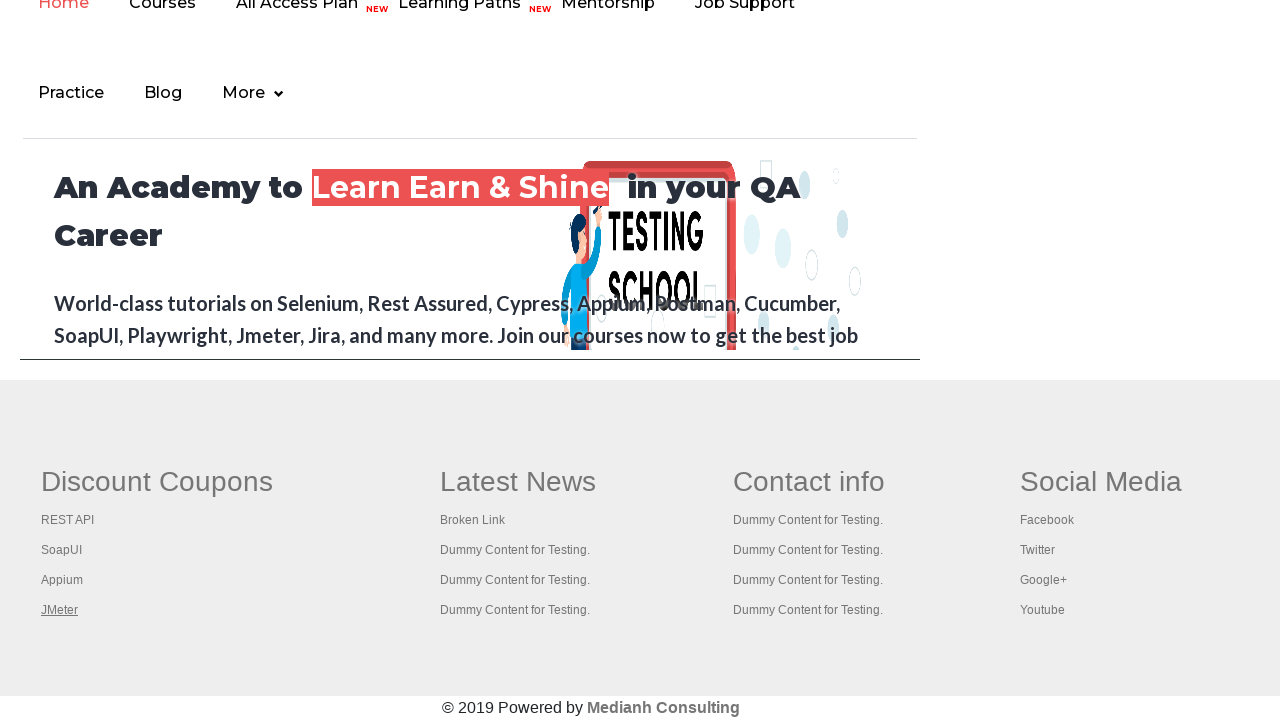

Brought tab to front with title: Practice Page
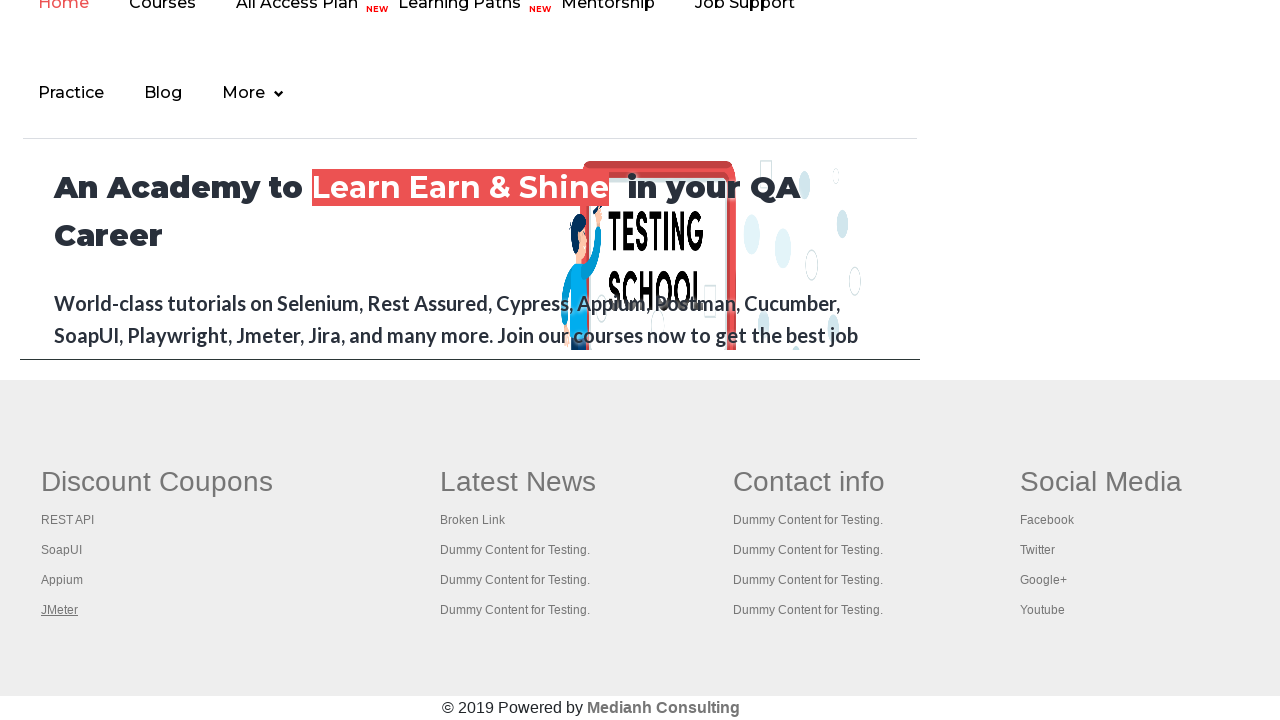

Waited 1 second before switching to next tab
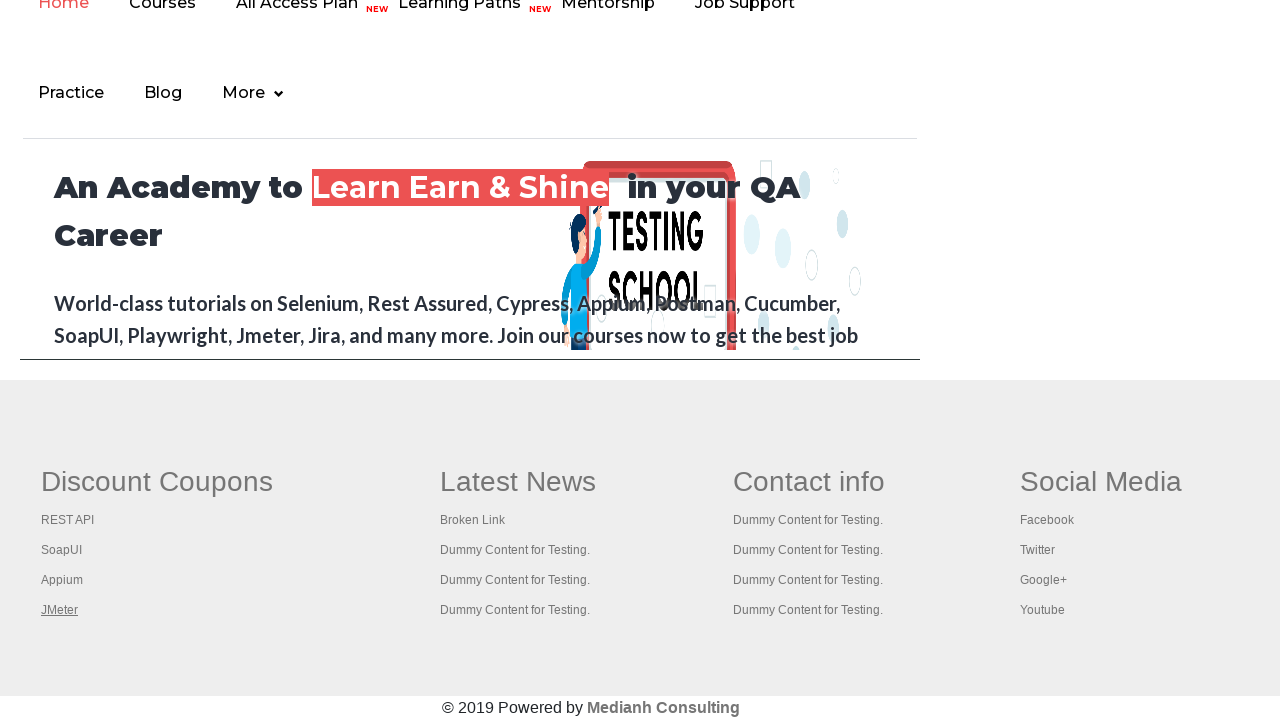

Brought tab to front with title: REST API Tutorial
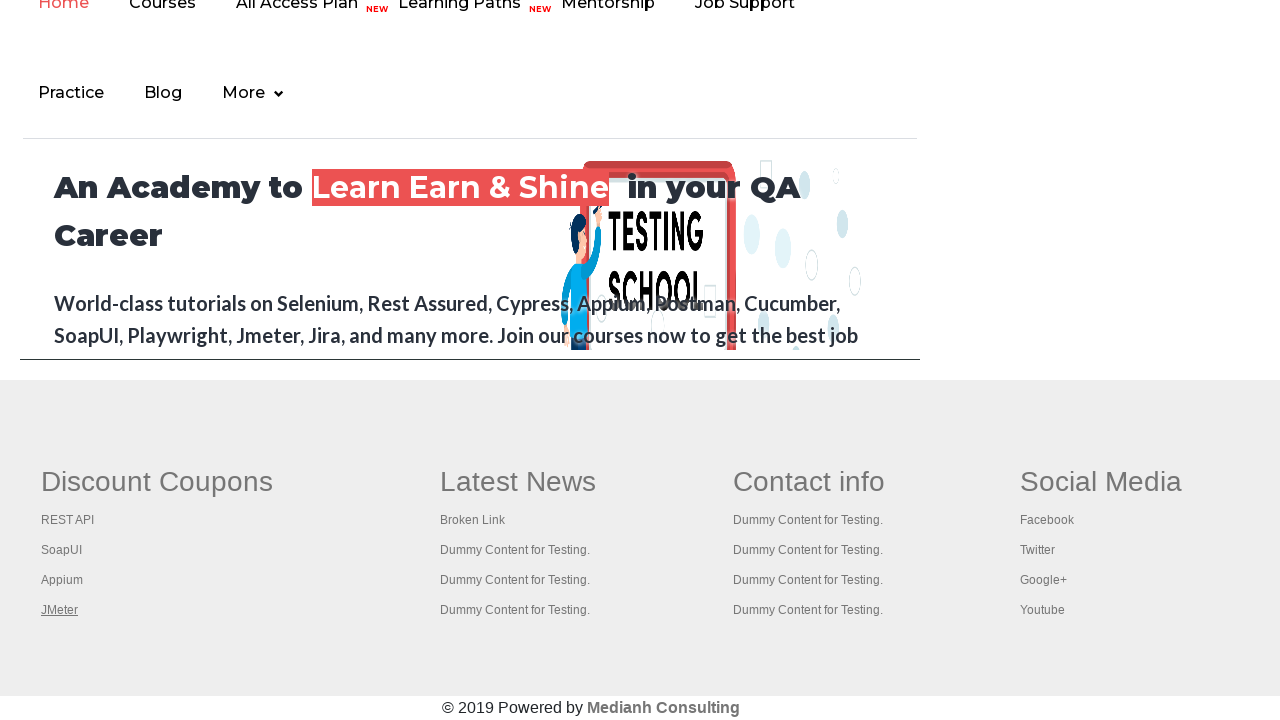

Waited 1 second before switching to next tab
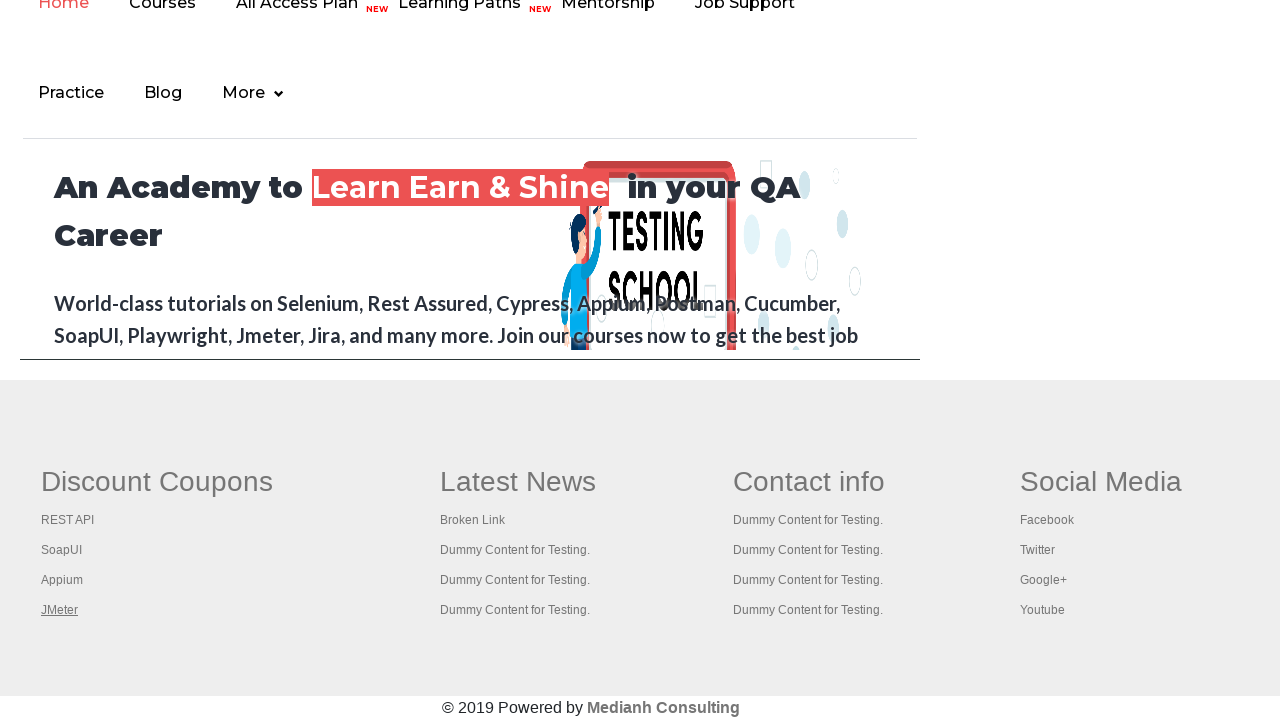

Brought tab to front with title: The World’s Most Popular API Testing Tool | SoapUI
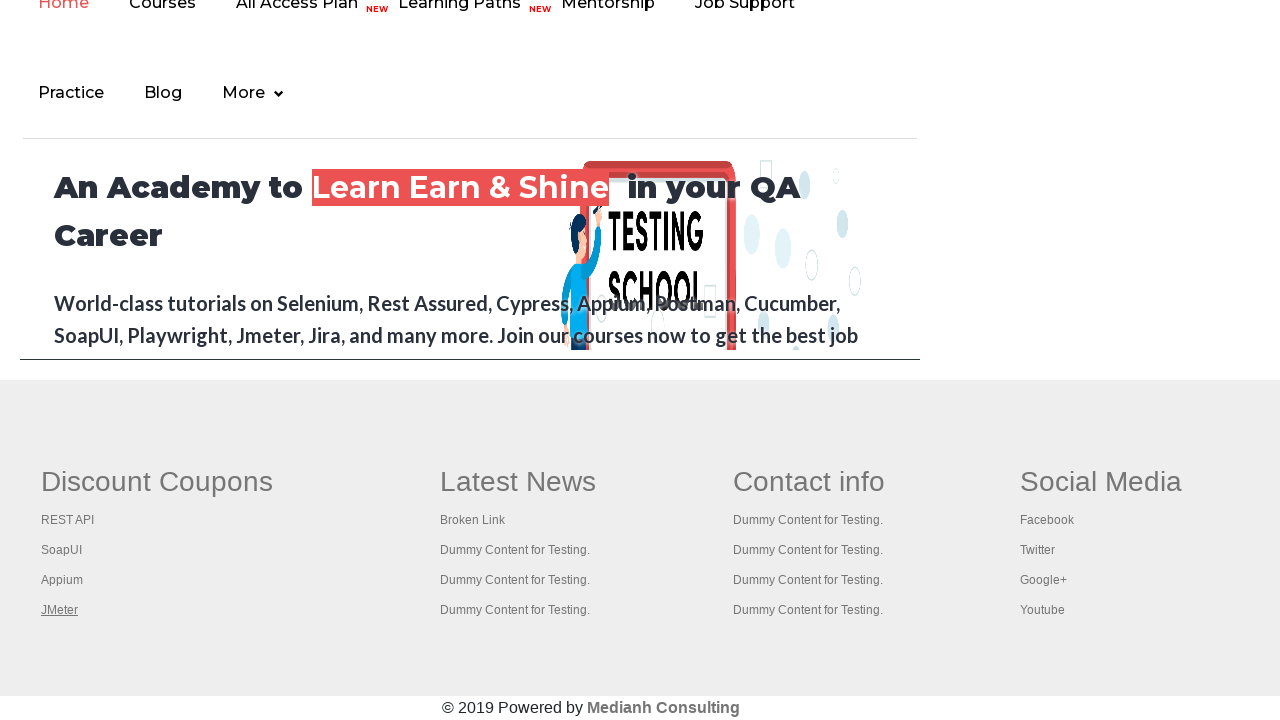

Waited 1 second before switching to next tab
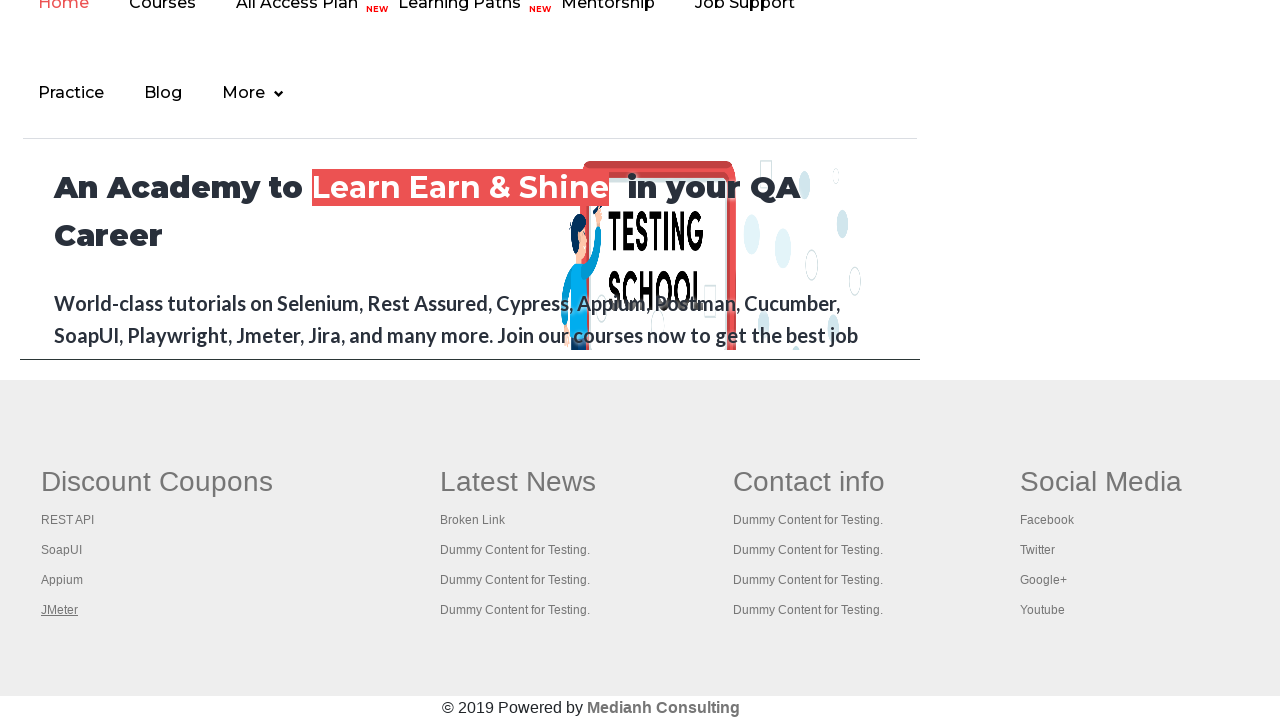

Brought tab to front with title: Appium tutorial for Mobile Apps testing | RahulShetty Academy | Rahul
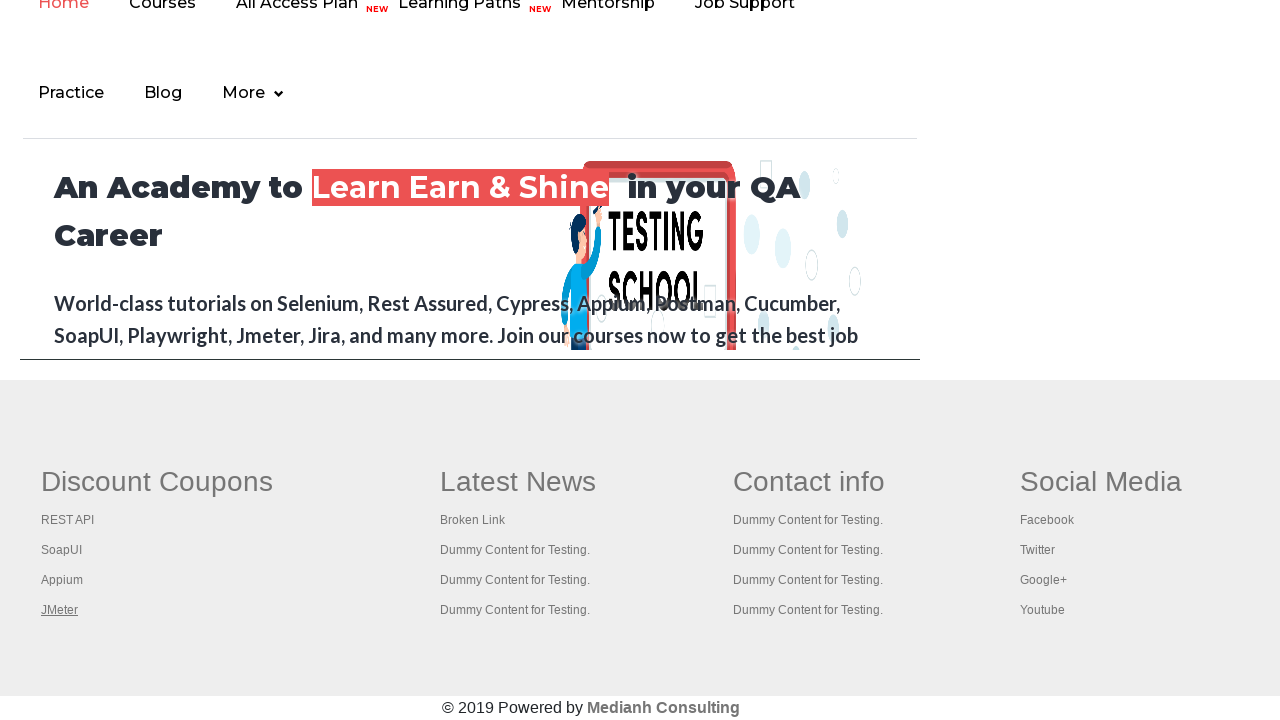

Waited 1 second before switching to next tab
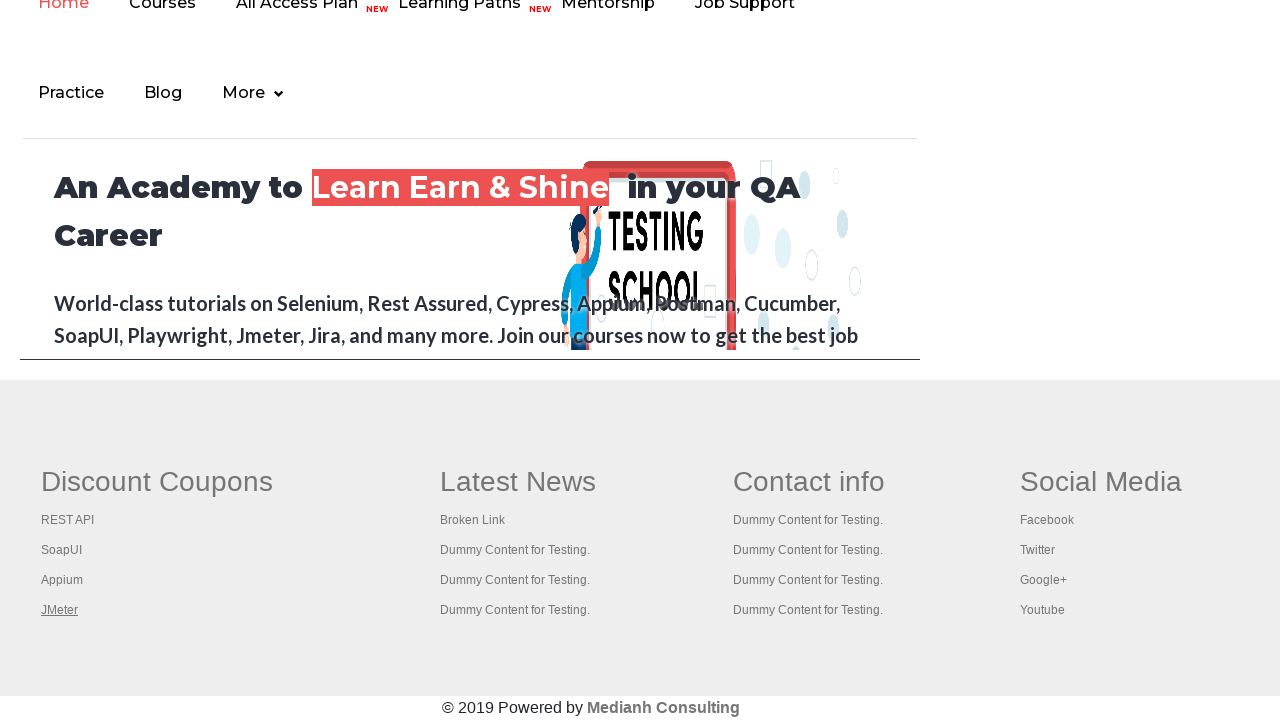

Brought tab to front with title: Apache JMeter - Apache JMeter™
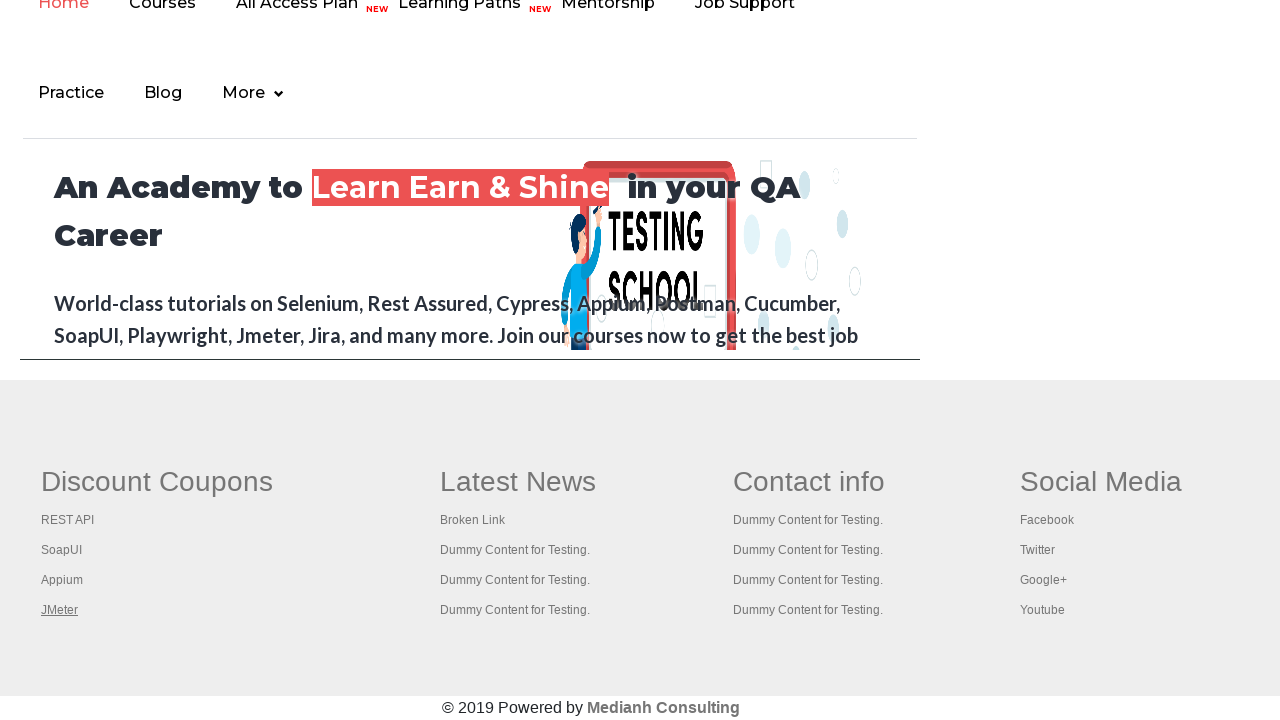

Waited 1 second before switching to next tab
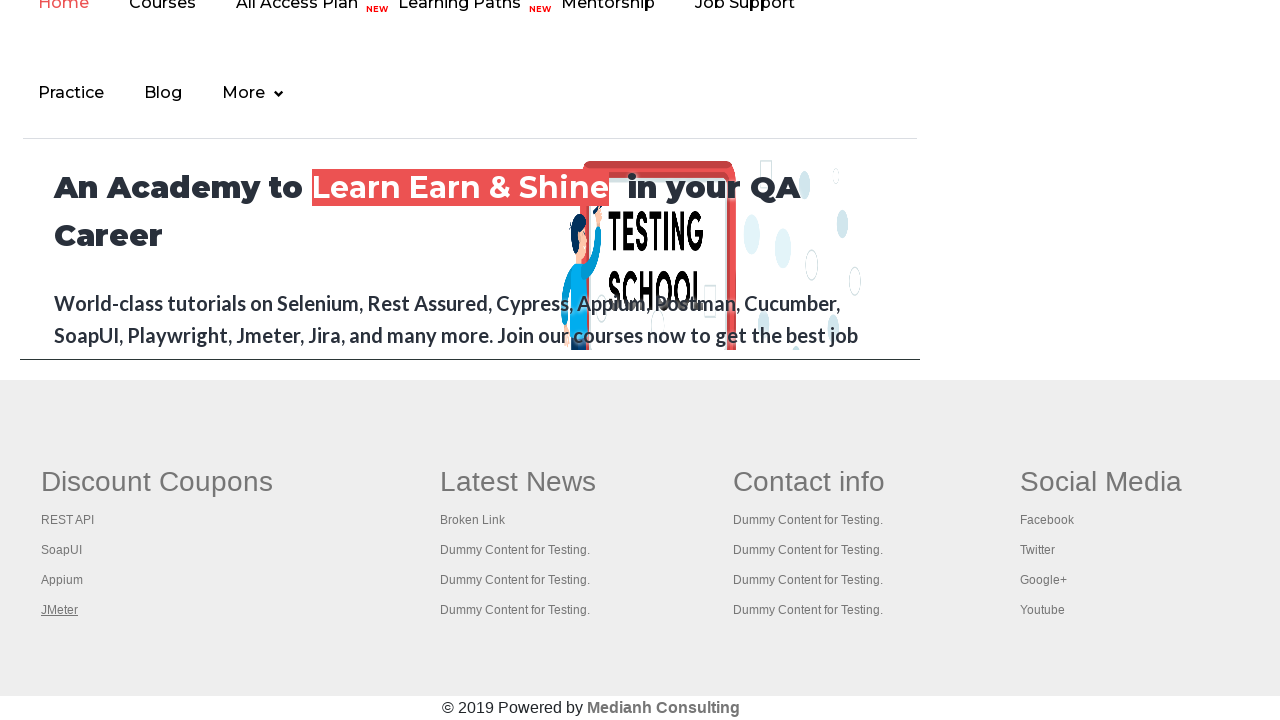

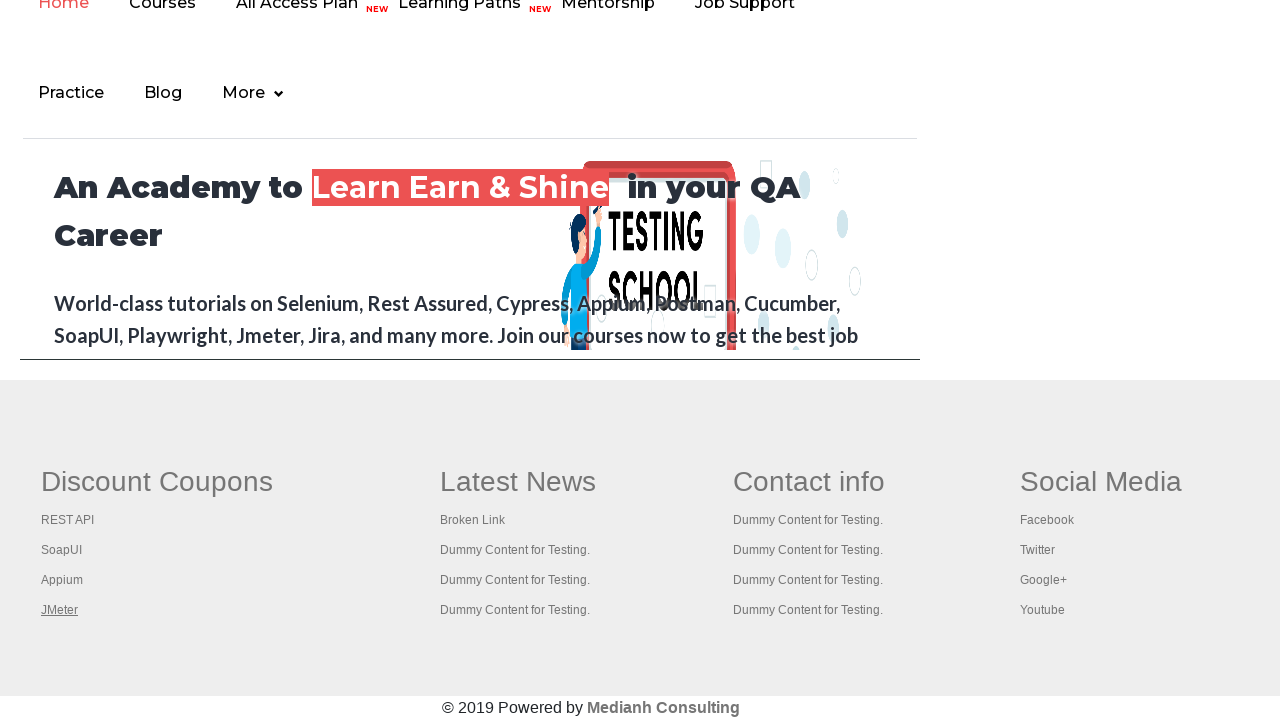